Tests checkbox functionality by checking a checkbox, asserting it's checked, unchecking it, and asserting it's not checked

Starting URL: http://the-internet.herokuapp.com/checkboxes

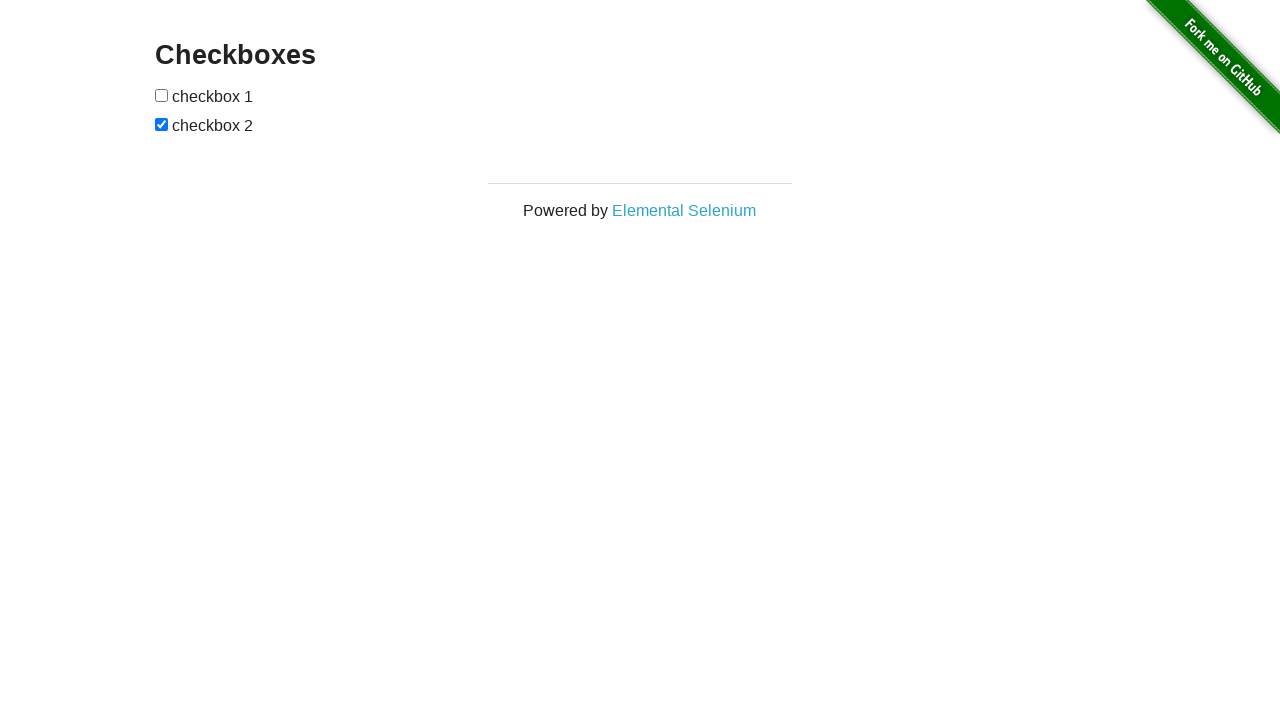

Checked the checkbox at (162, 95) on input
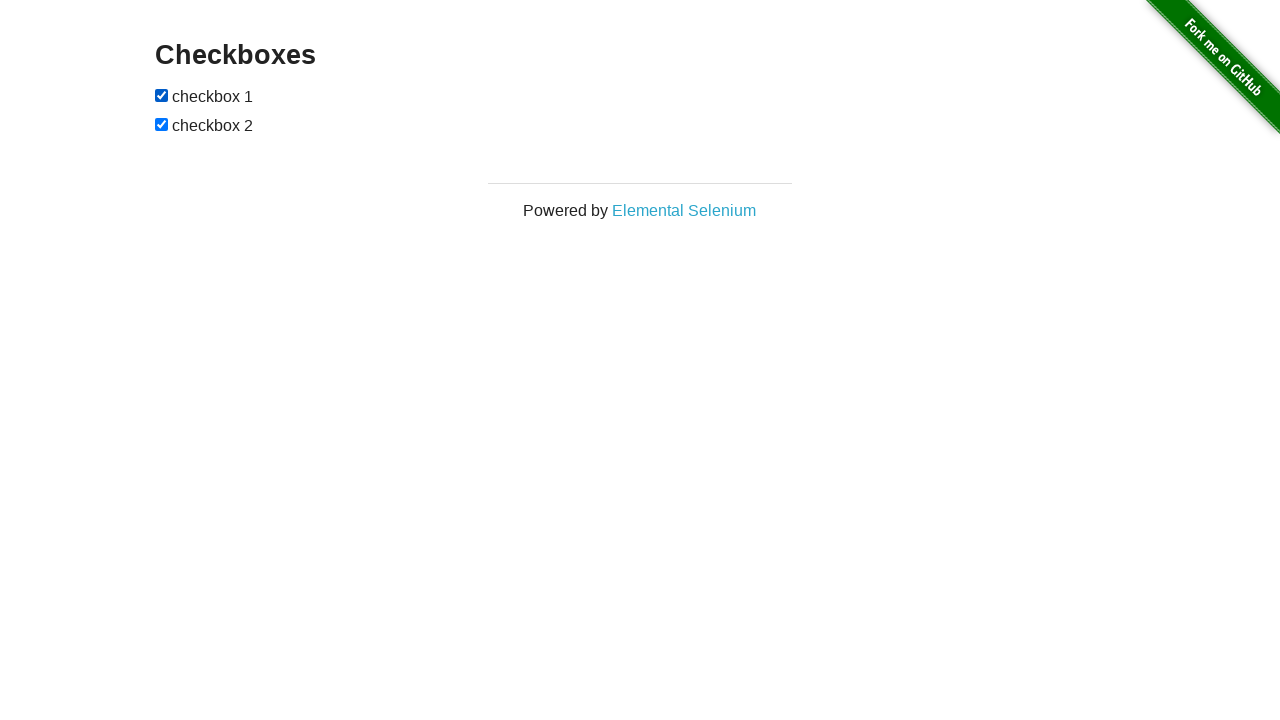

Verified checkbox is checked
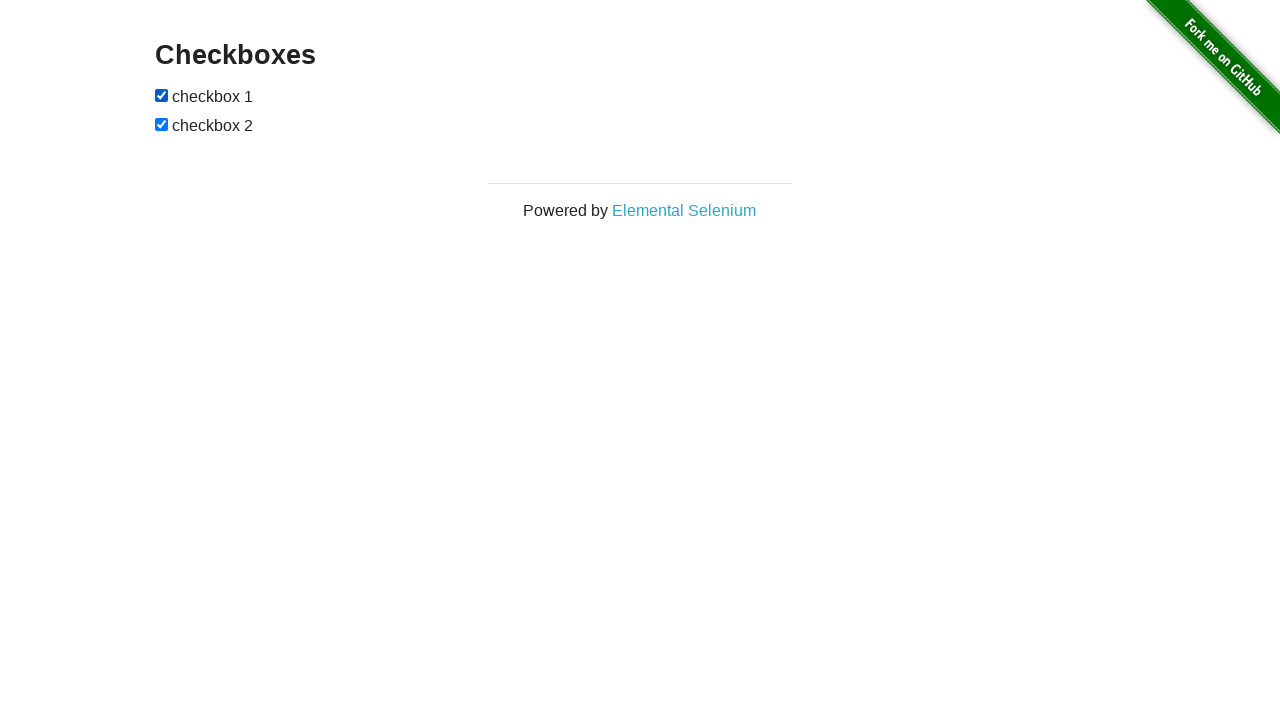

Unchecked the checkbox at (162, 95) on input
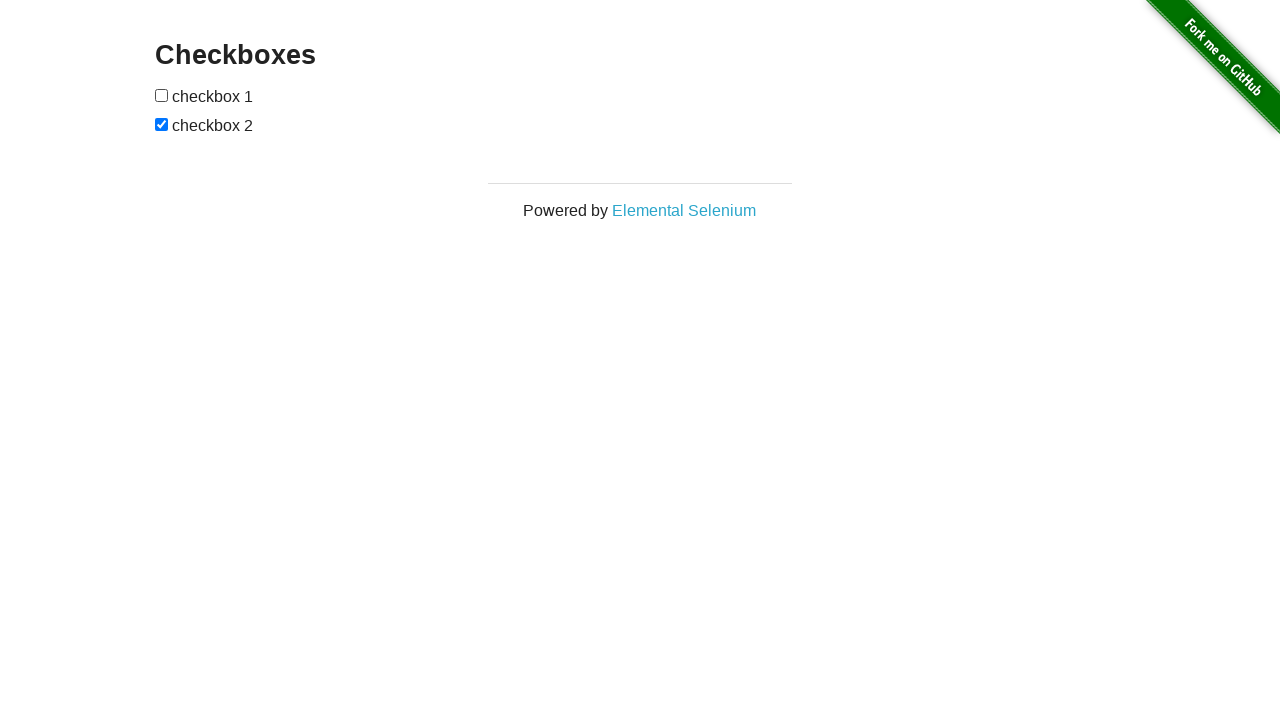

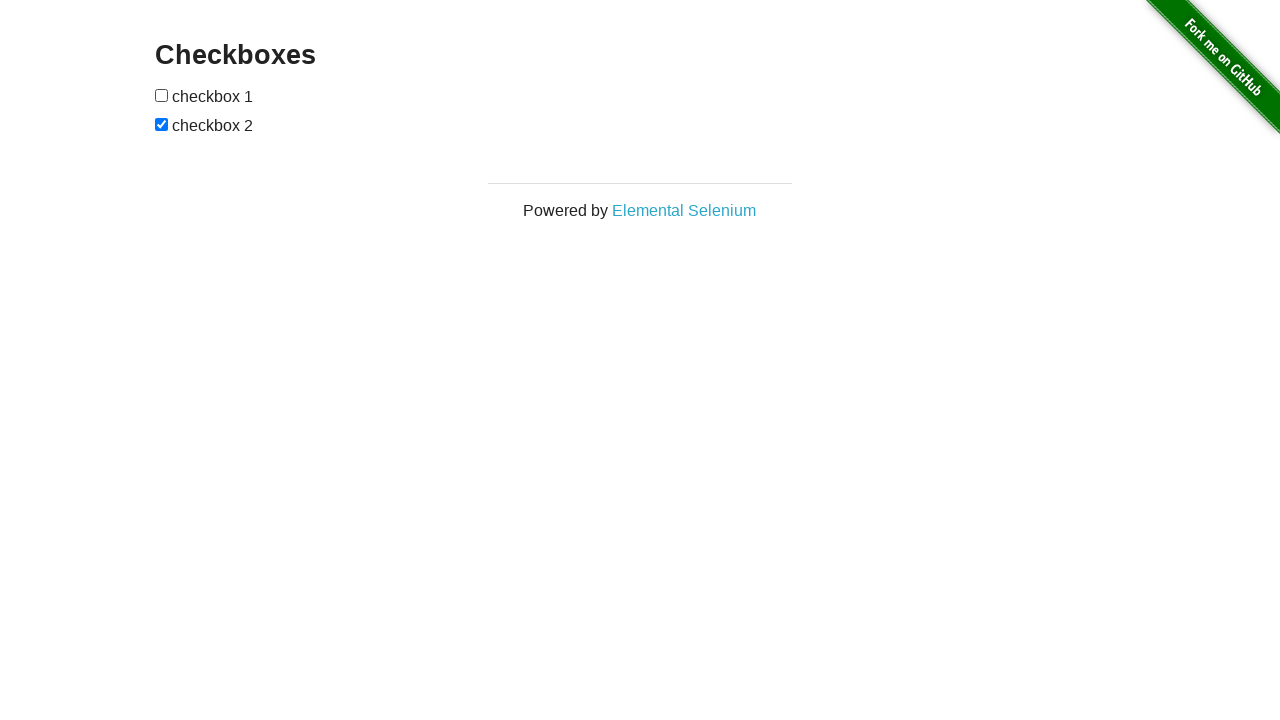